Tests that the complete all checkbox updates state when individual items are completed or cleared

Starting URL: https://demo.playwright.dev/todomvc

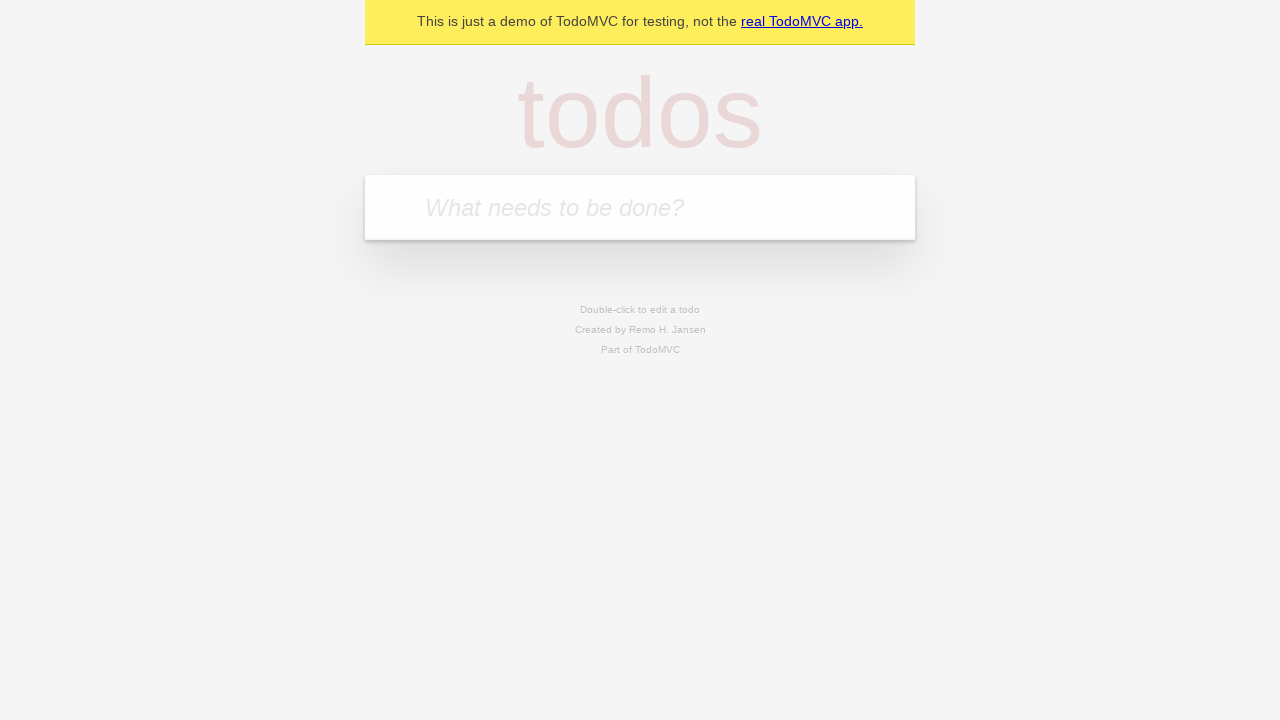

Filled new todo field with 'buy some cheese' on internal:attr=[placeholder="What needs to be done?"i]
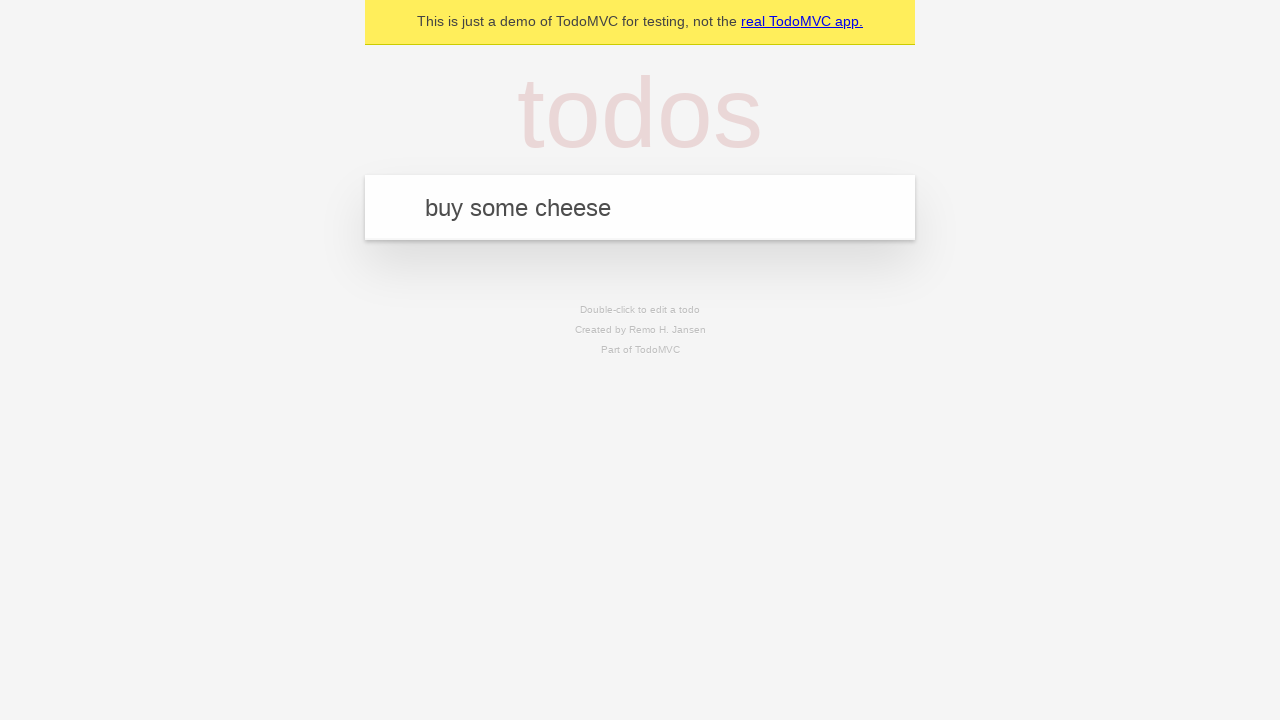

Pressed Enter to add 'buy some cheese' to the todo list on internal:attr=[placeholder="What needs to be done?"i]
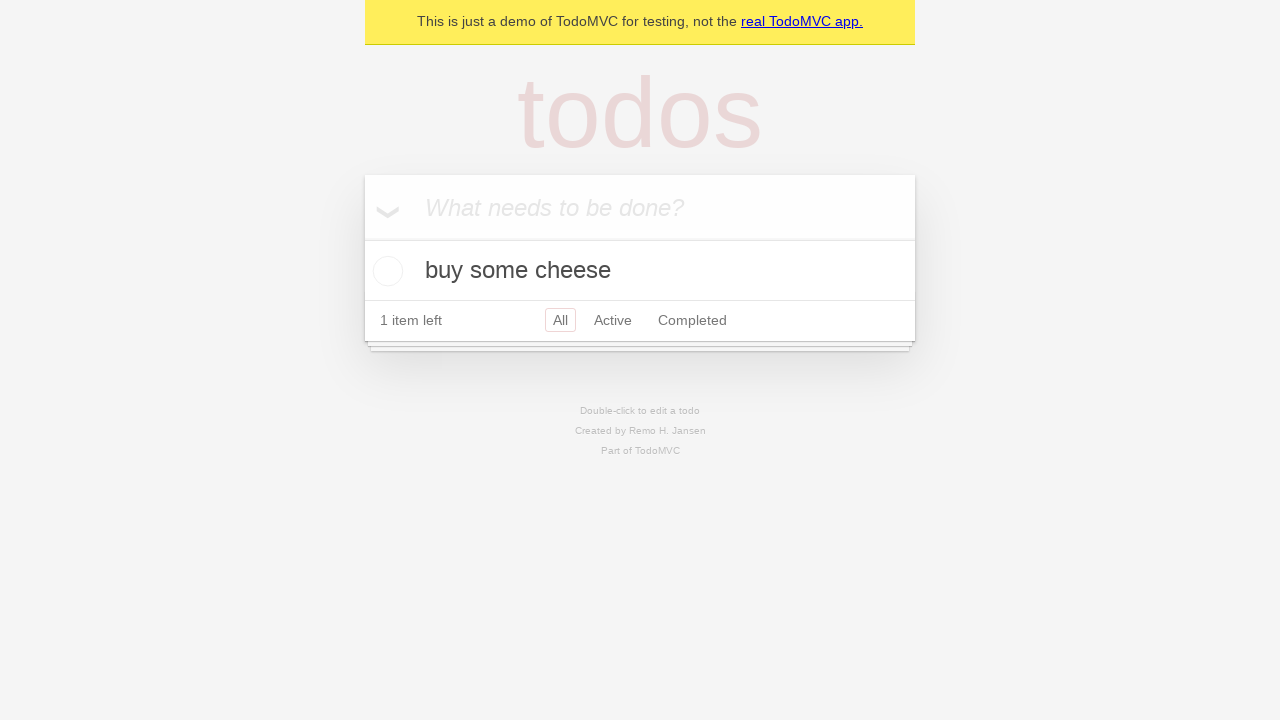

Filled new todo field with 'feed the cat' on internal:attr=[placeholder="What needs to be done?"i]
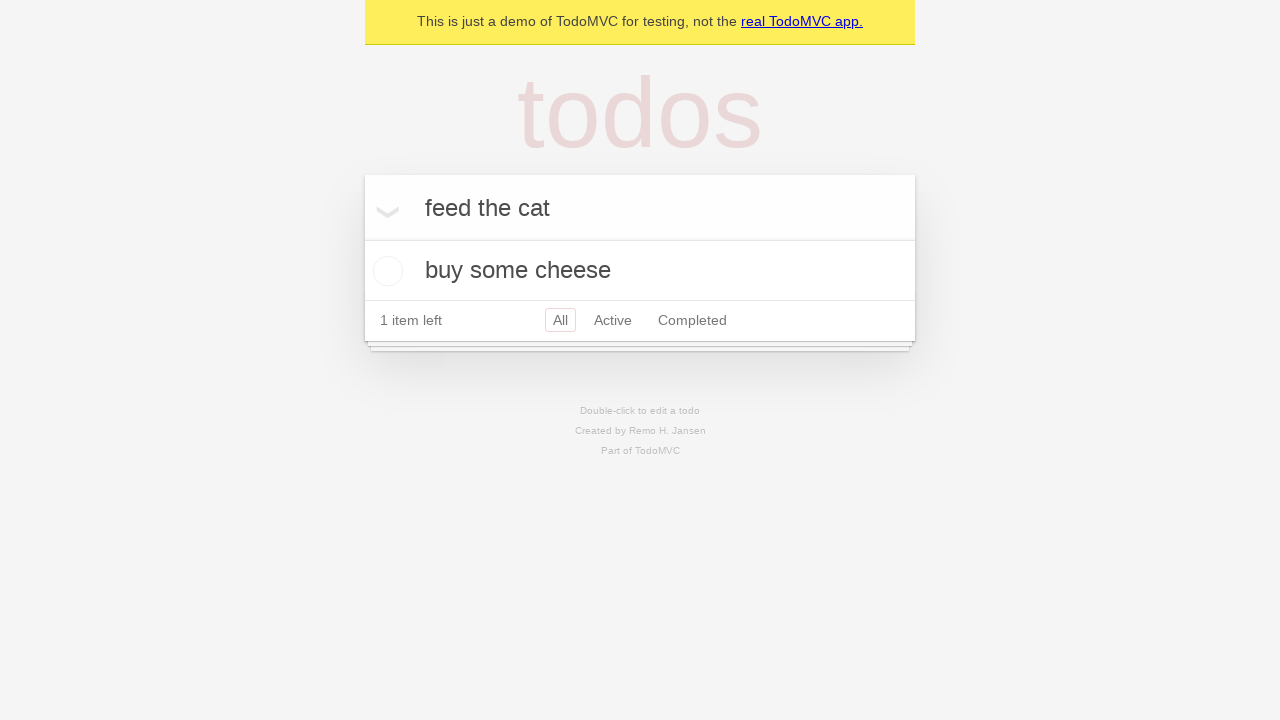

Pressed Enter to add 'feed the cat' to the todo list on internal:attr=[placeholder="What needs to be done?"i]
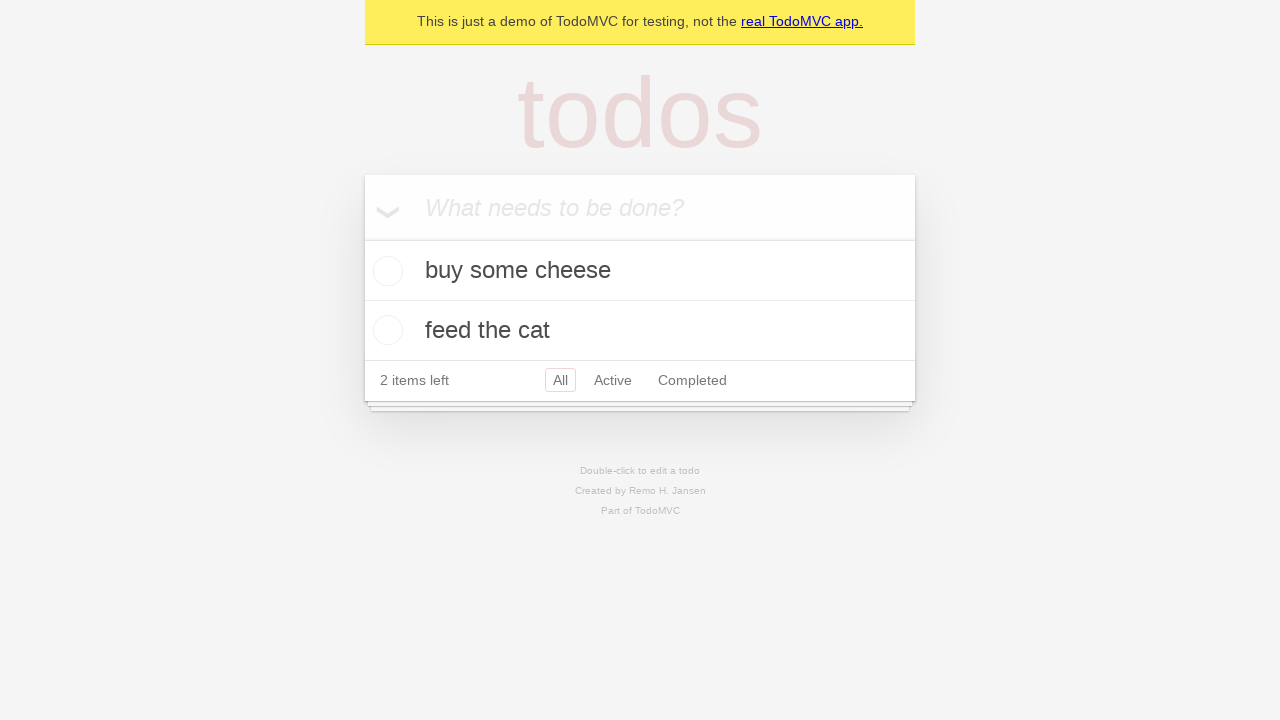

Filled new todo field with 'book a doctors appointment' on internal:attr=[placeholder="What needs to be done?"i]
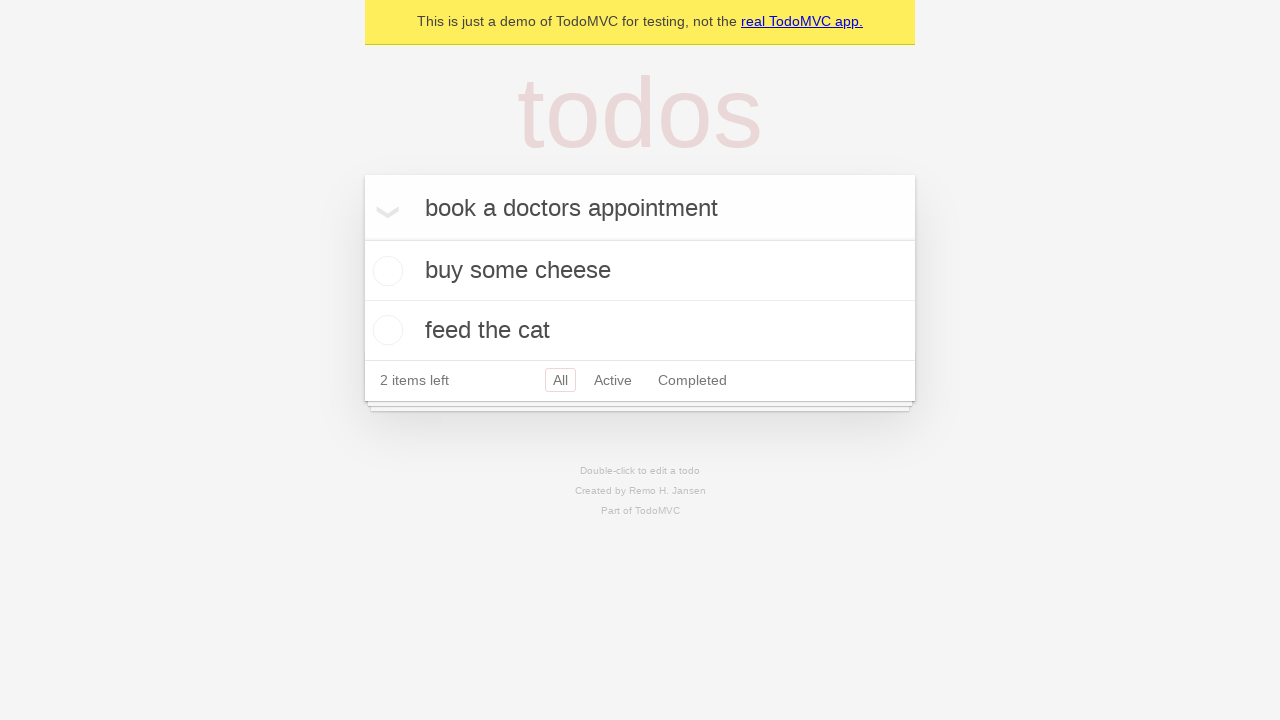

Pressed Enter to add 'book a doctors appointment' to the todo list on internal:attr=[placeholder="What needs to be done?"i]
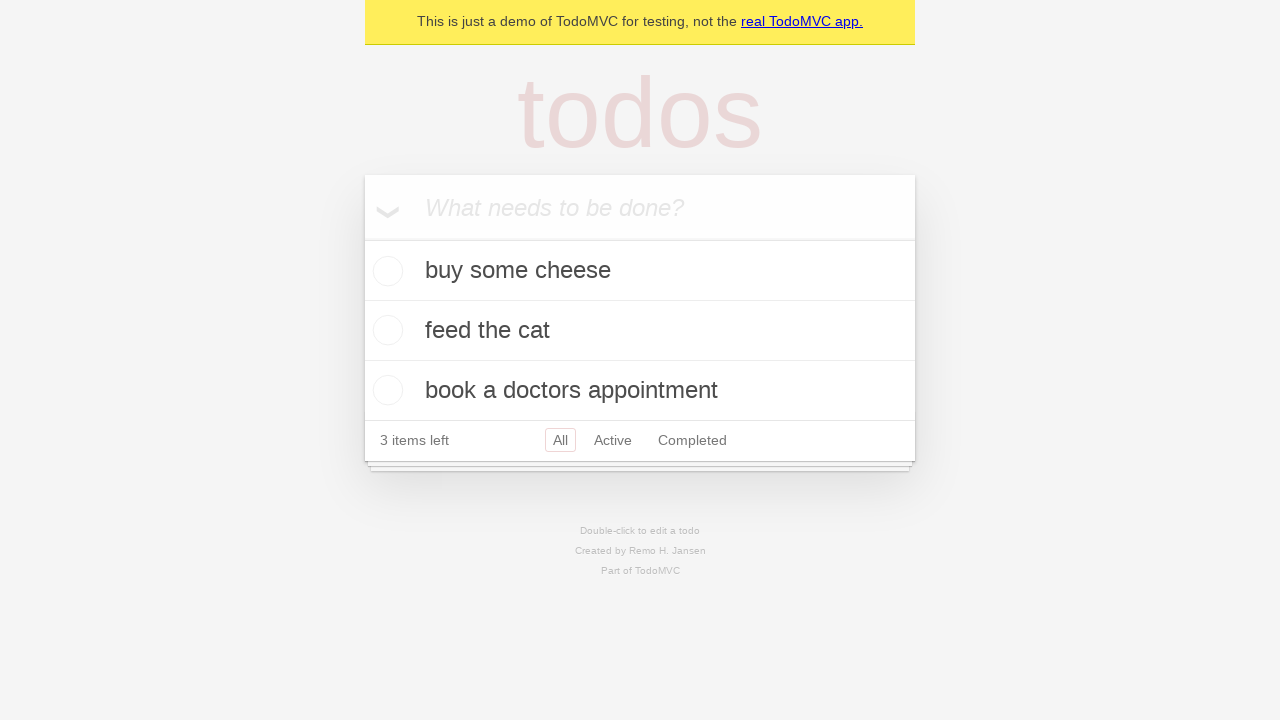

Waited for all 3 todo items to be added to the page
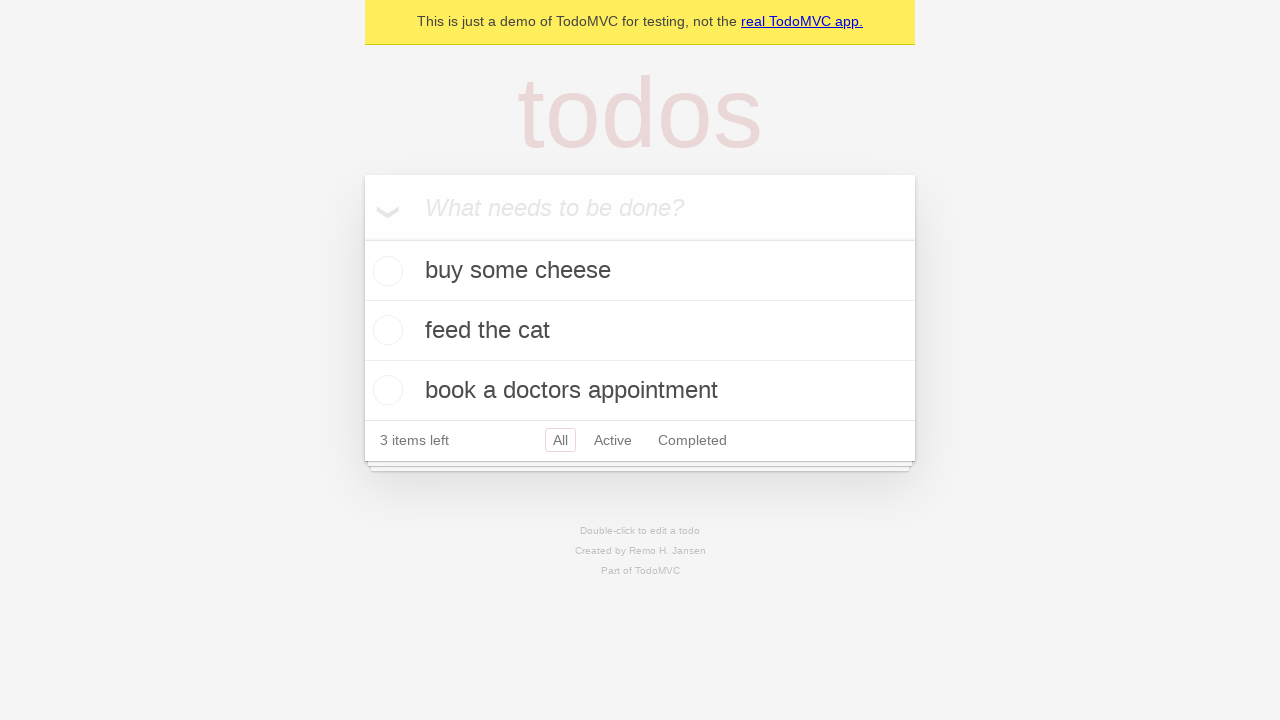

Clicked 'Mark all as complete' checkbox to check all todos at (362, 238) on internal:label="Mark all as complete"i
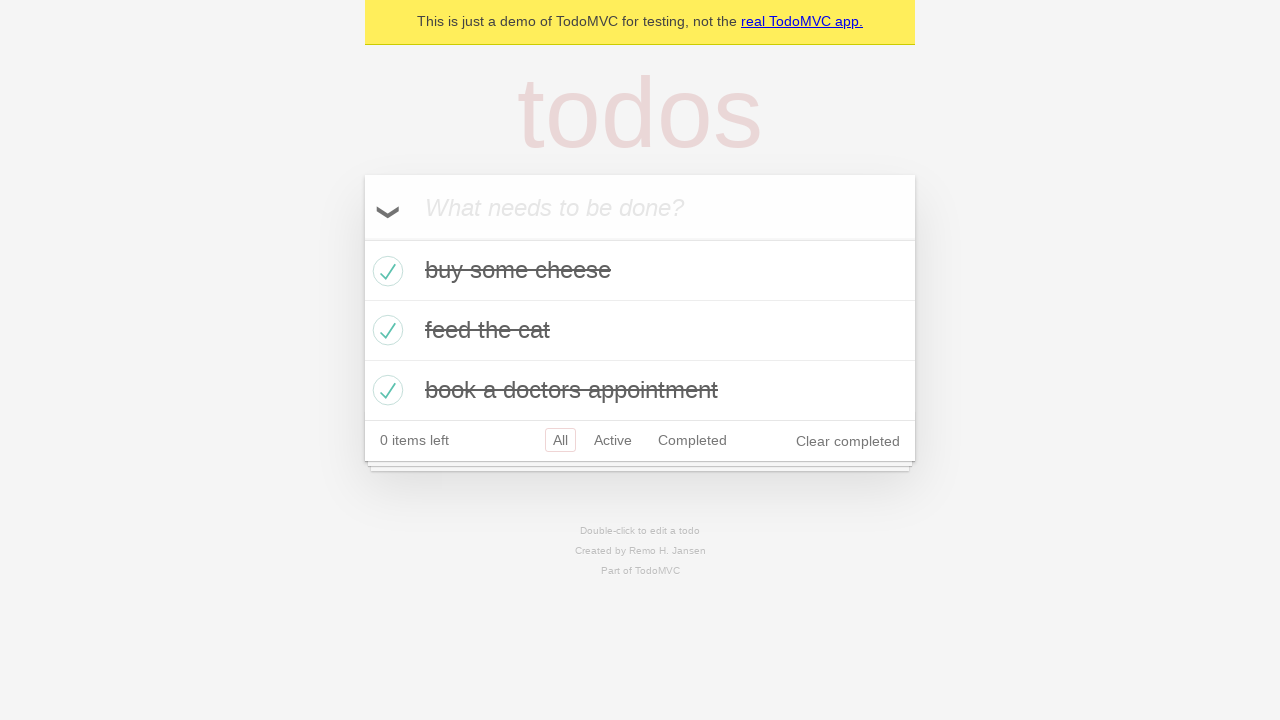

Unchecked the first todo item at (385, 271) on [data-testid='todo-item'] >> nth=0 >> internal:role=checkbox
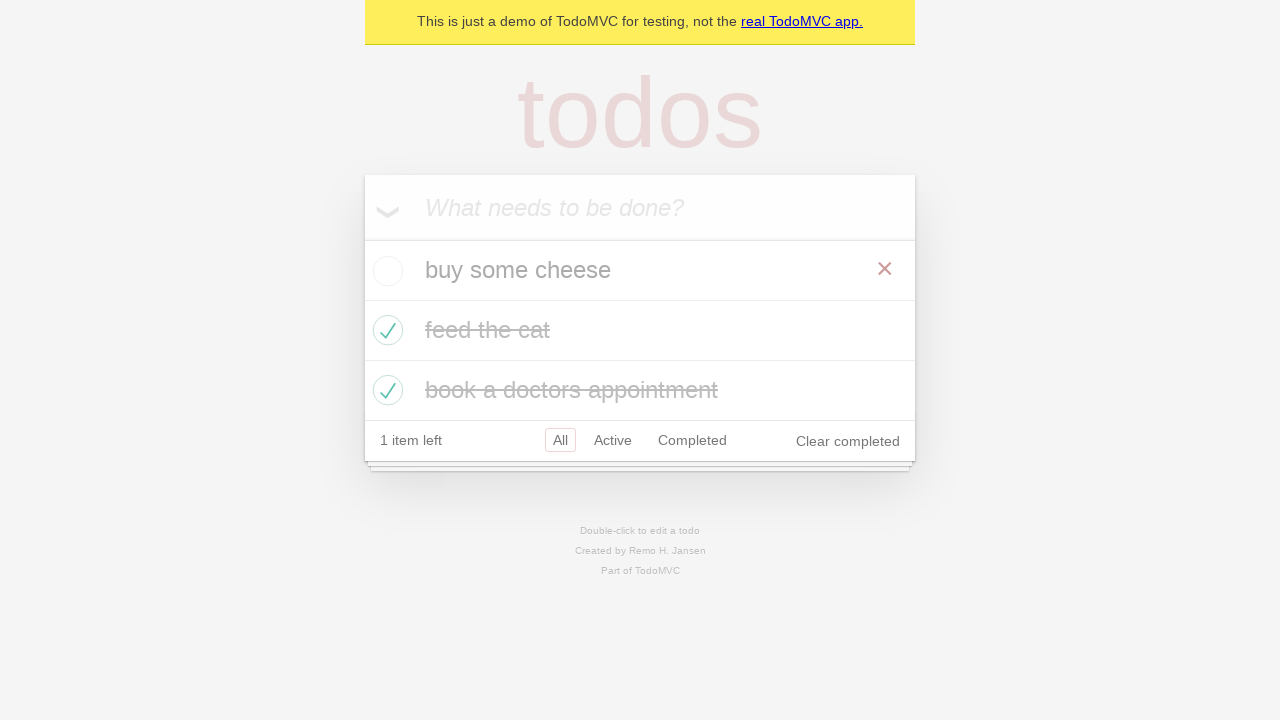

Checked the first todo item again at (385, 271) on [data-testid='todo-item'] >> nth=0 >> internal:role=checkbox
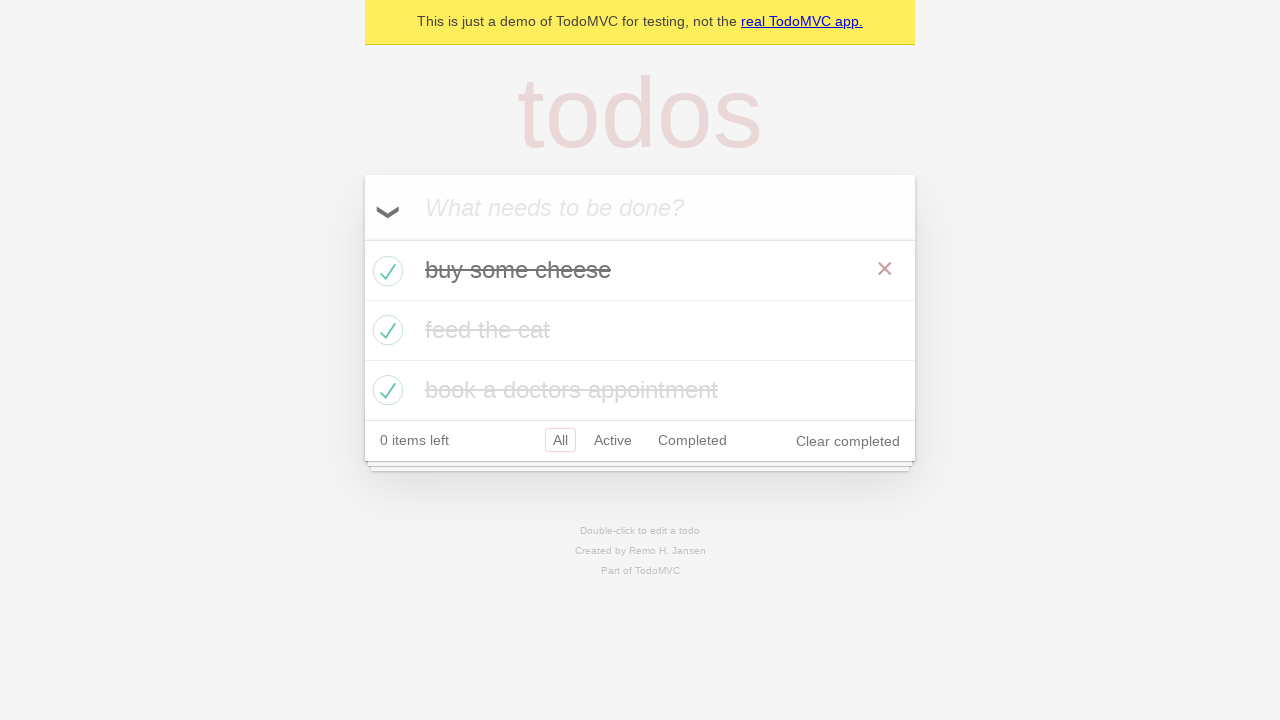

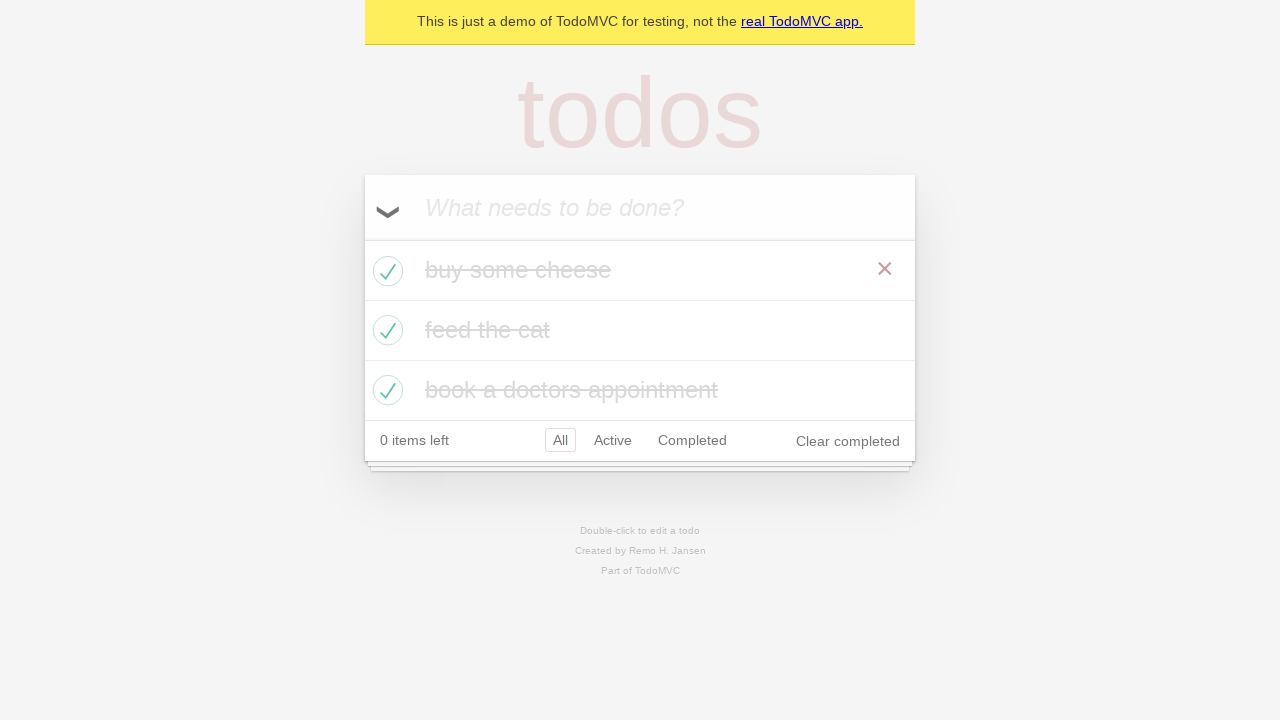